Tests that browser back button navigates through filter history correctly

Starting URL: https://demo.playwright.dev/todomvc

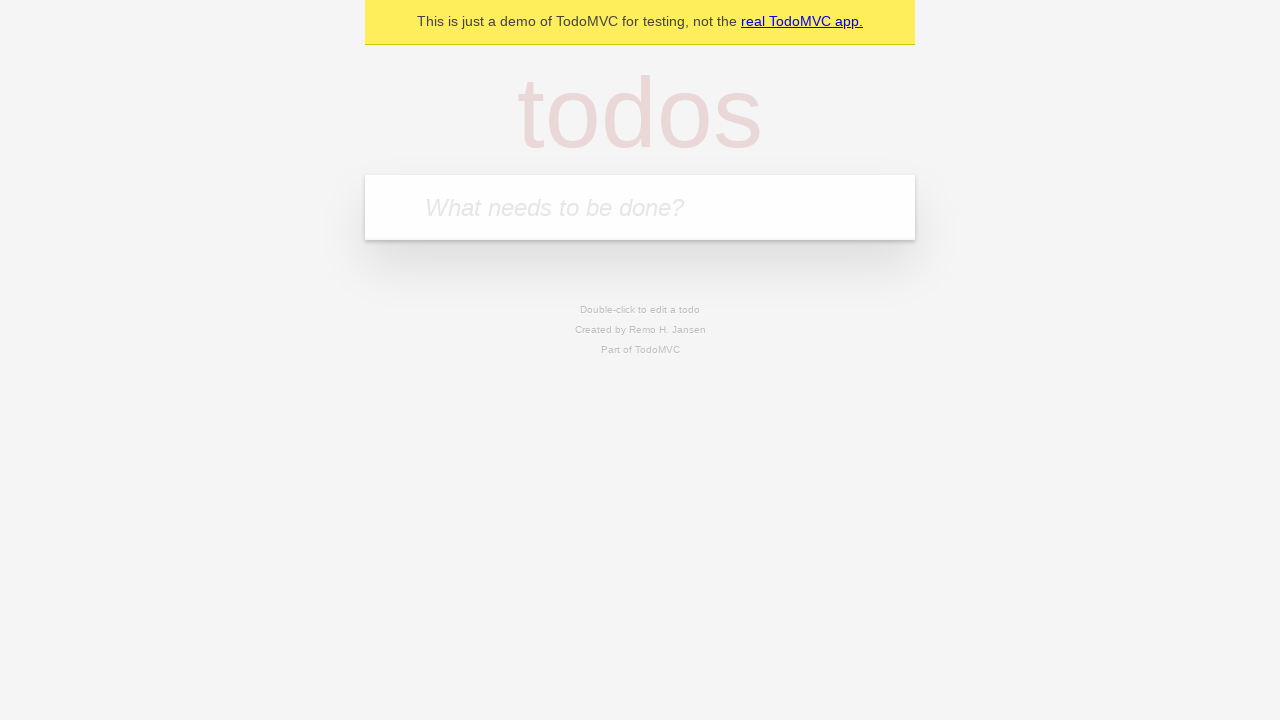

Filled first todo input with 'buy some cheese' on .new-todo
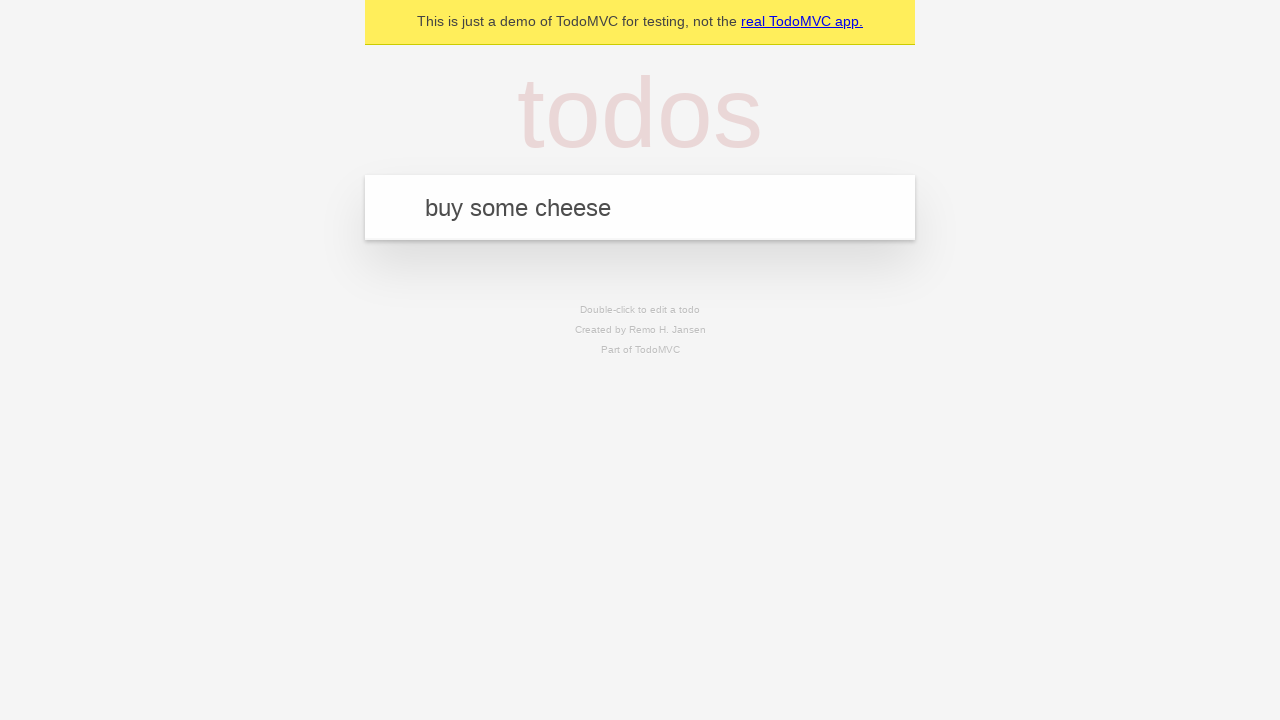

Pressed Enter to create first todo on .new-todo
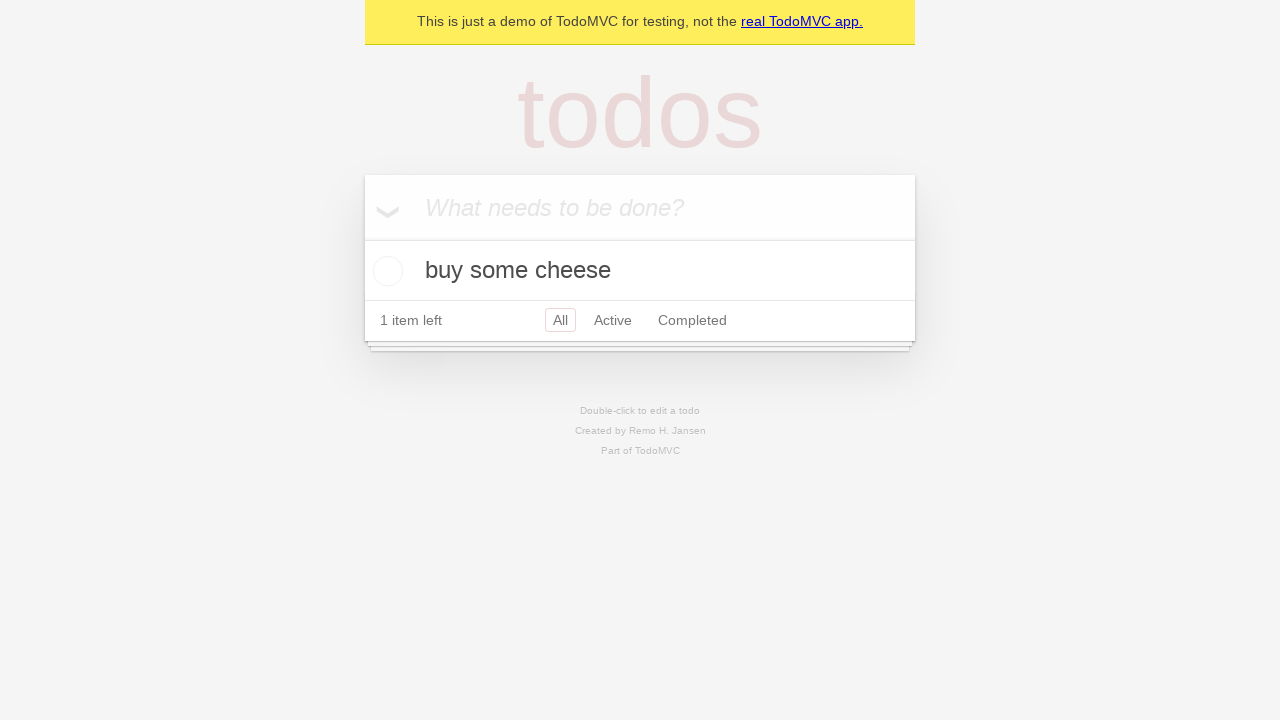

Filled second todo input with 'feed the cat' on .new-todo
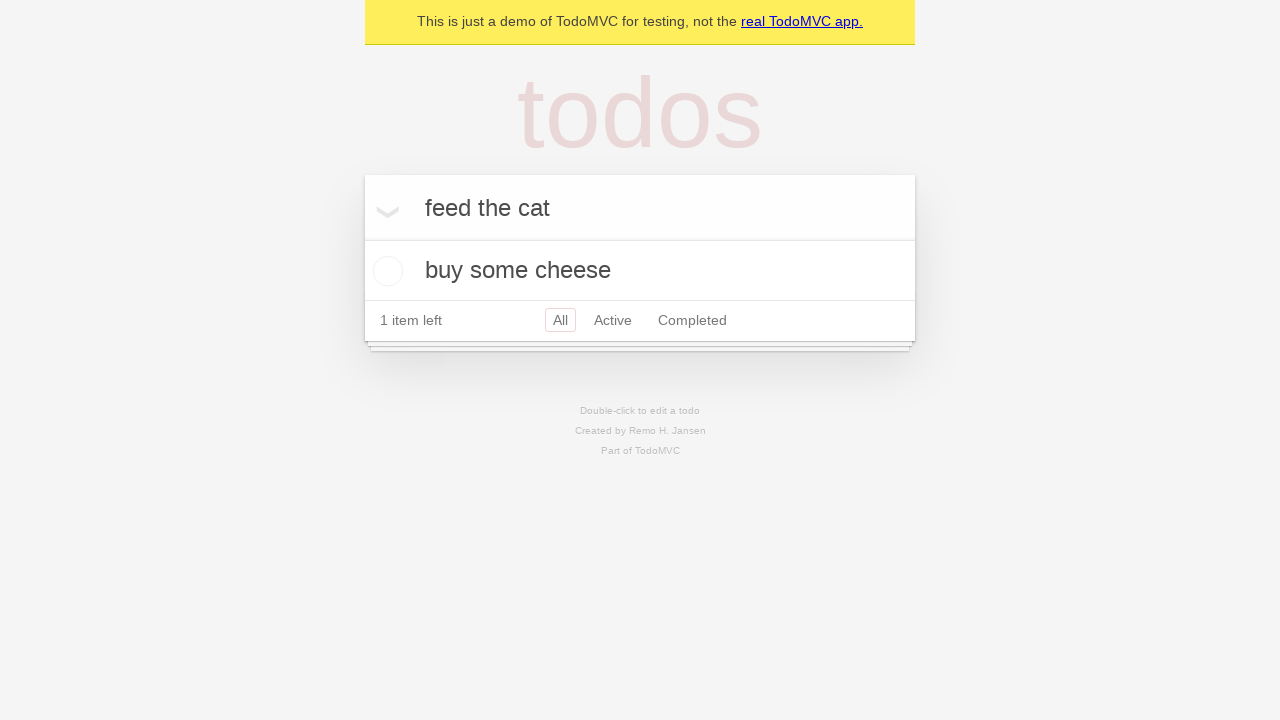

Pressed Enter to create second todo on .new-todo
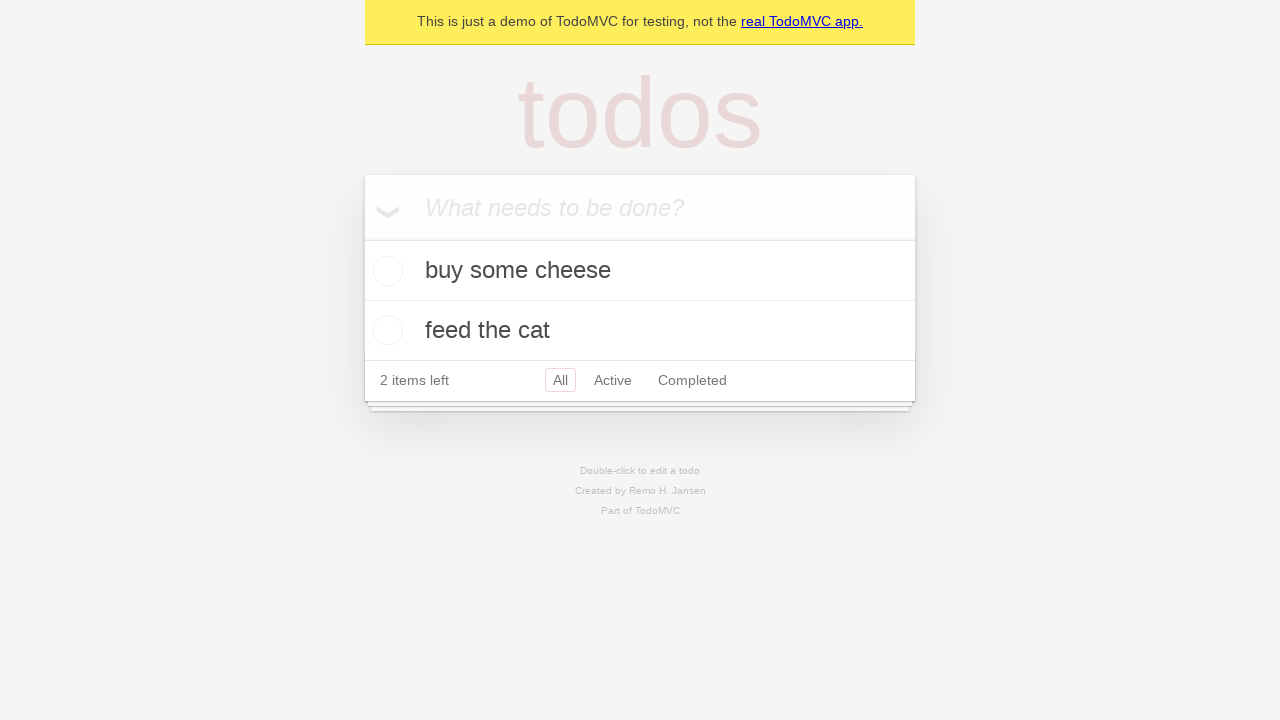

Filled third todo input with 'book a doctors appointment' on .new-todo
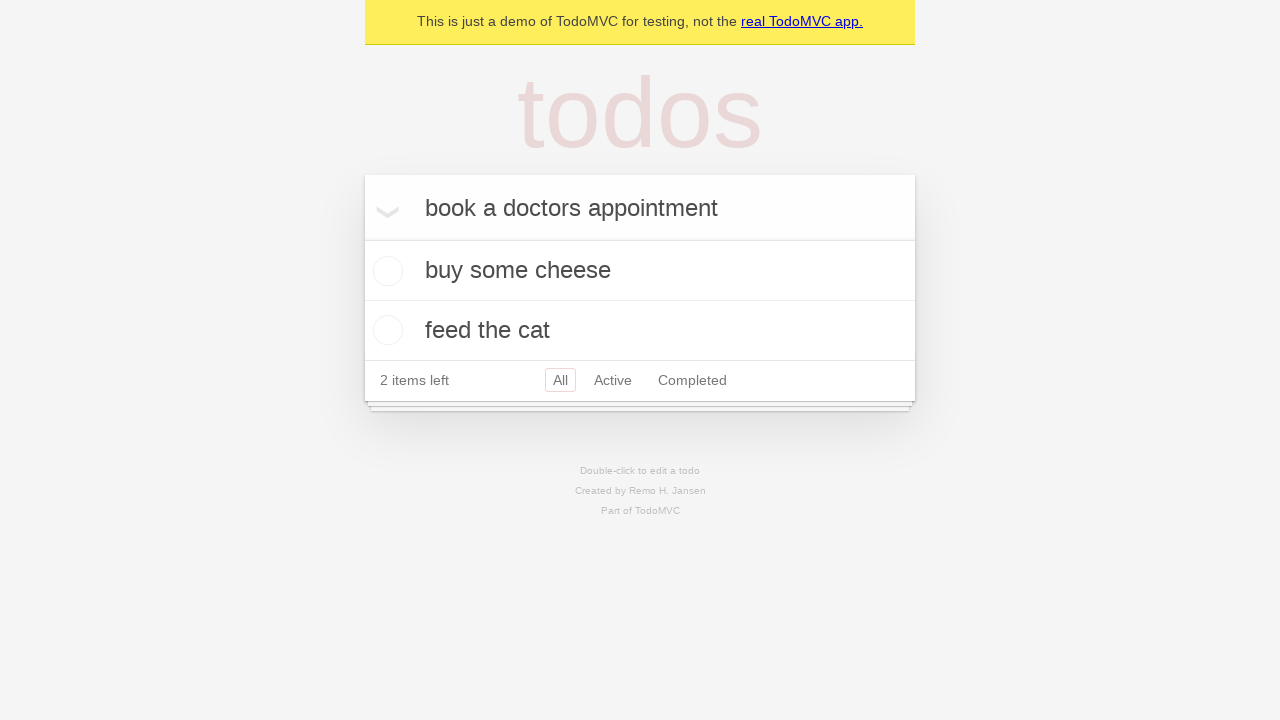

Pressed Enter to create third todo on .new-todo
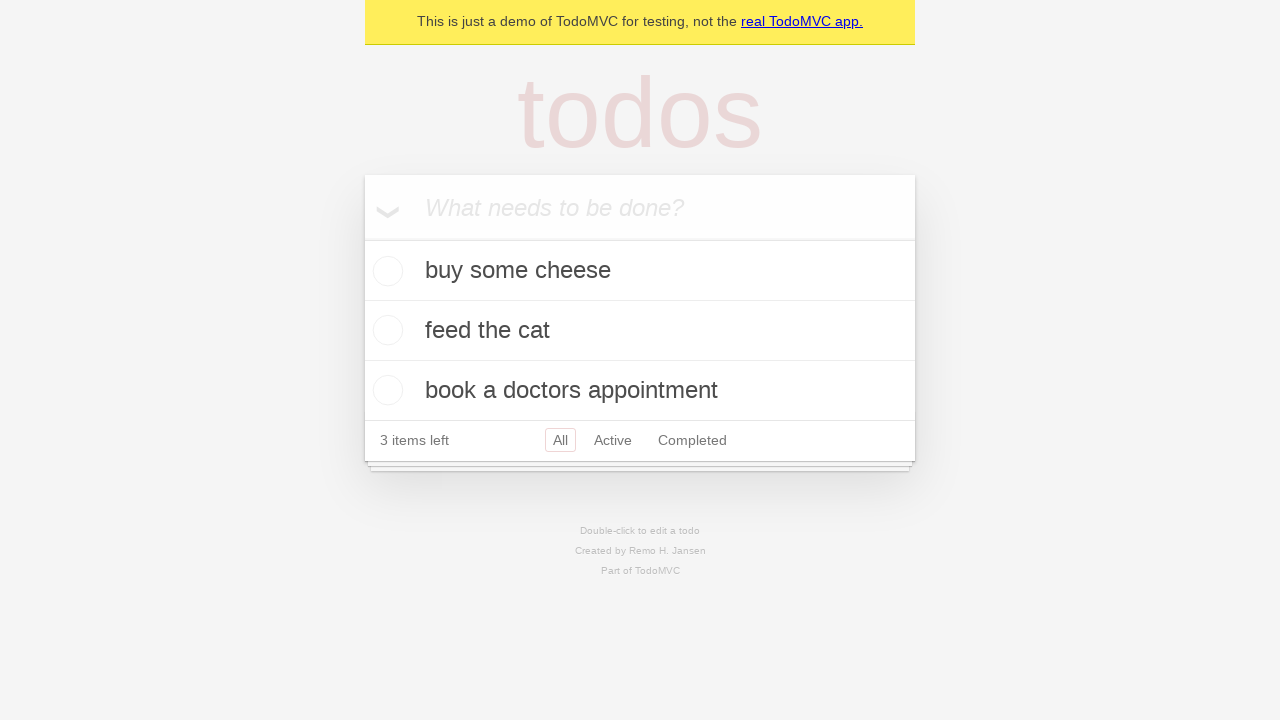

Waited for all three todos to appear in the list
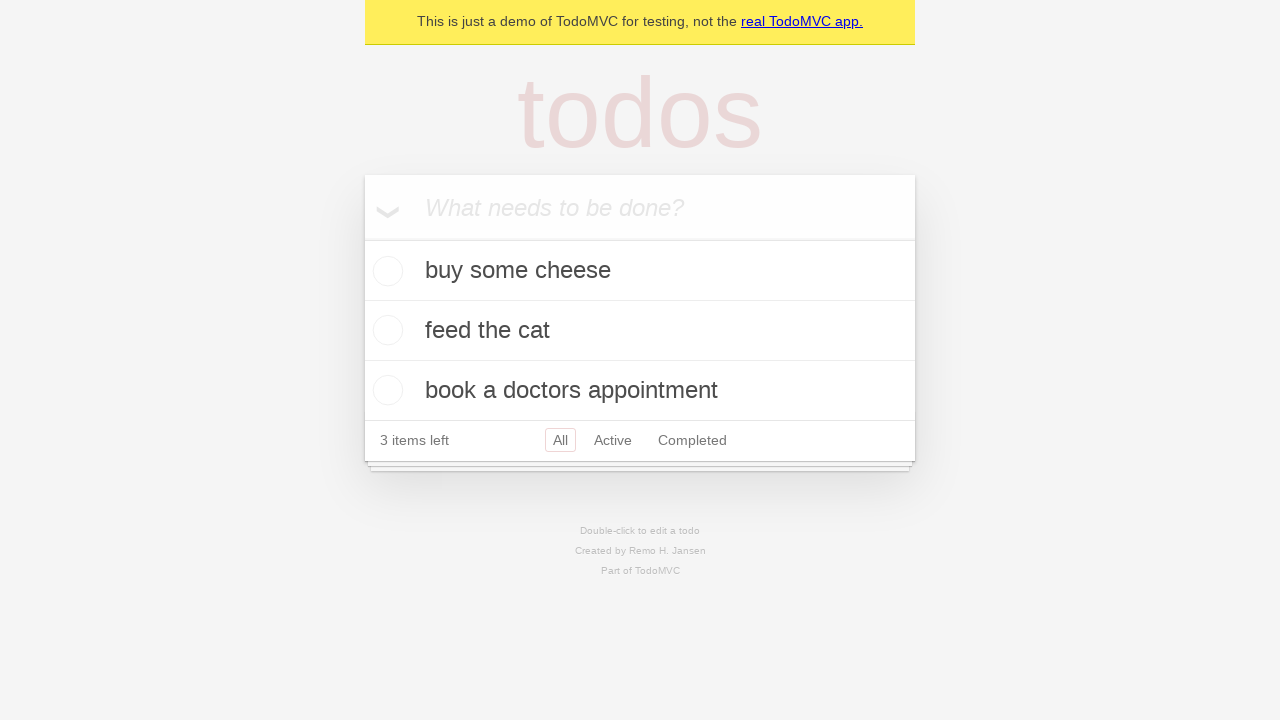

Checked the second todo item as completed at (385, 330) on .todo-list li .toggle >> nth=1
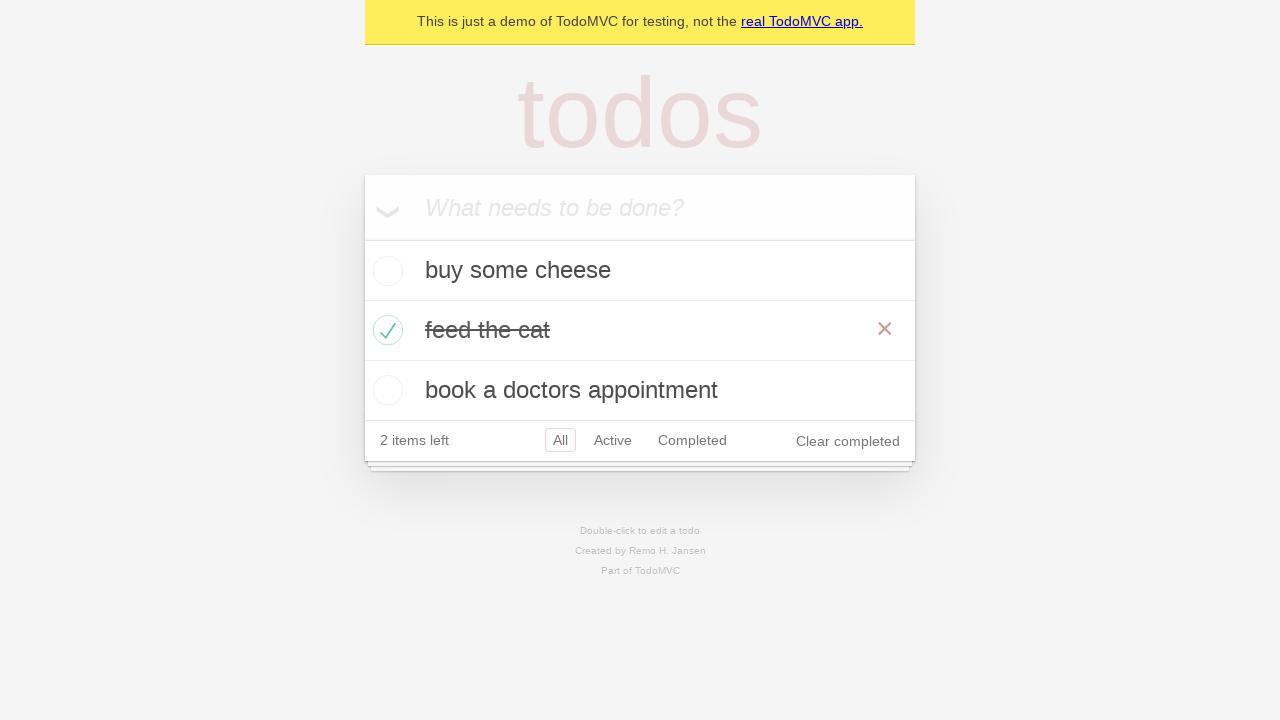

Clicked 'All' filter to show all todos at (560, 440) on .filters >> text=All
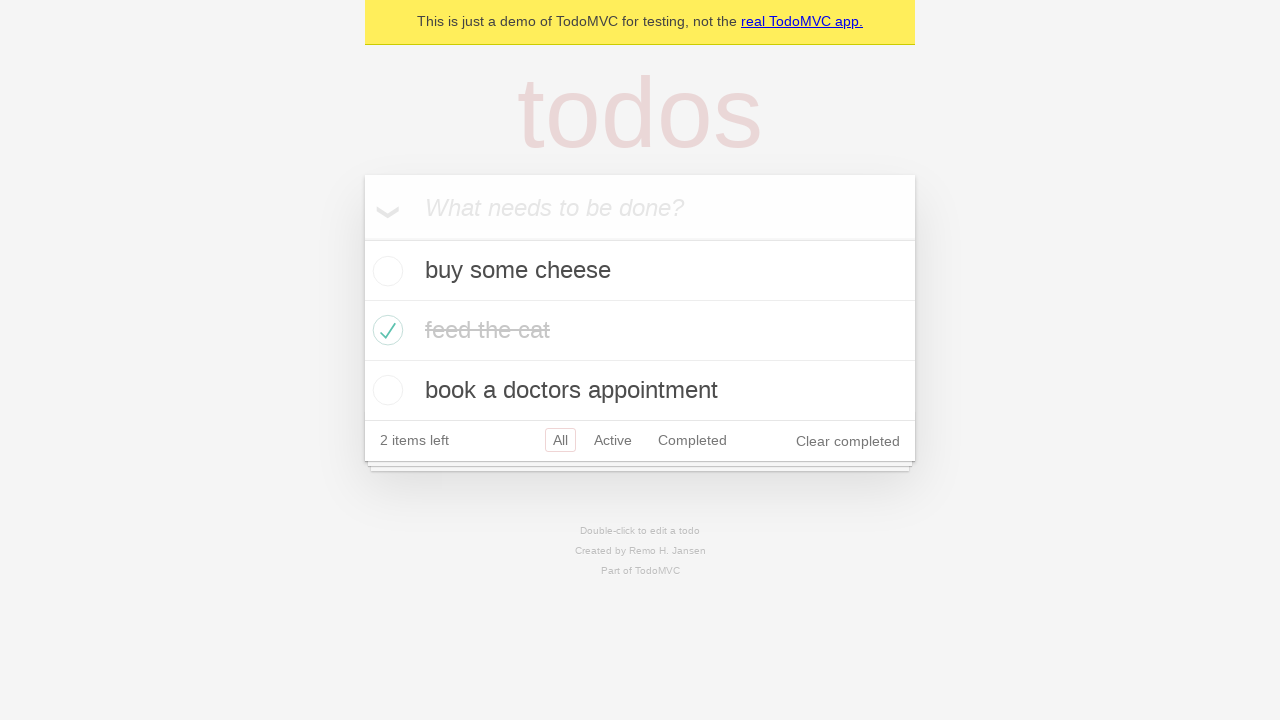

Clicked 'Active' filter to show only active todos at (613, 440) on .filters >> text=Active
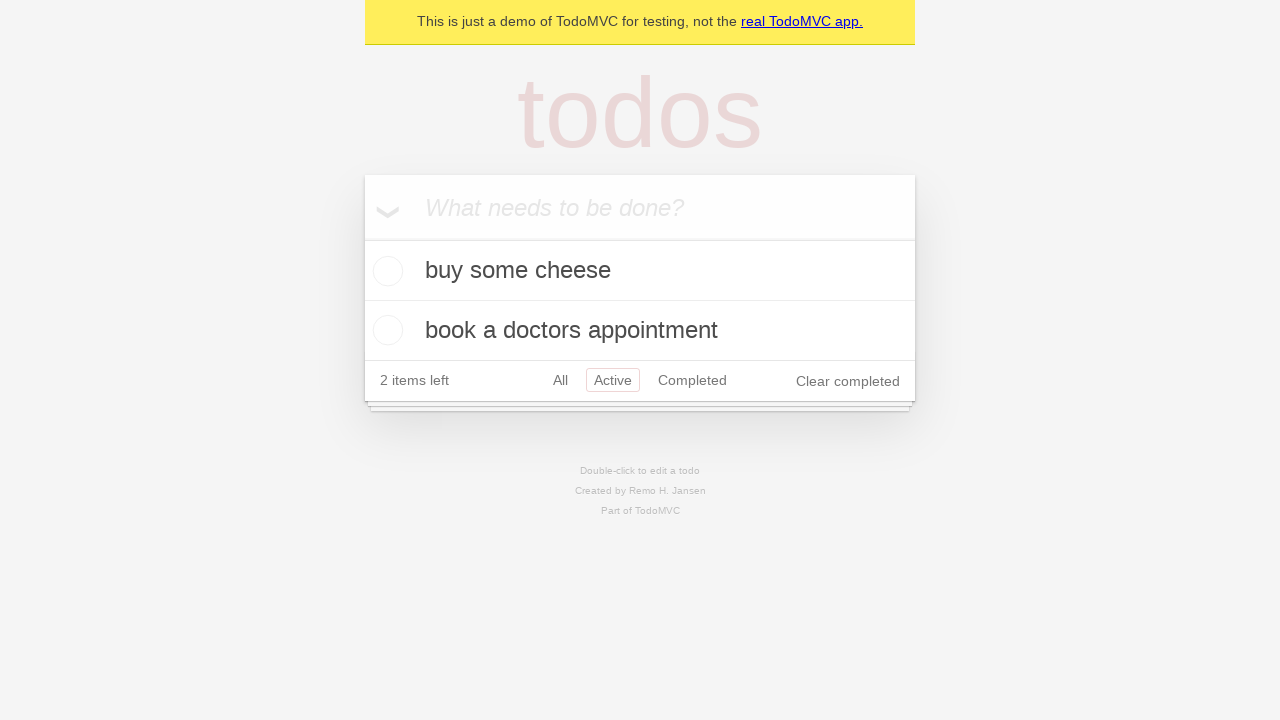

Clicked 'Completed' filter to show only completed todos at (692, 380) on .filters >> text=Completed
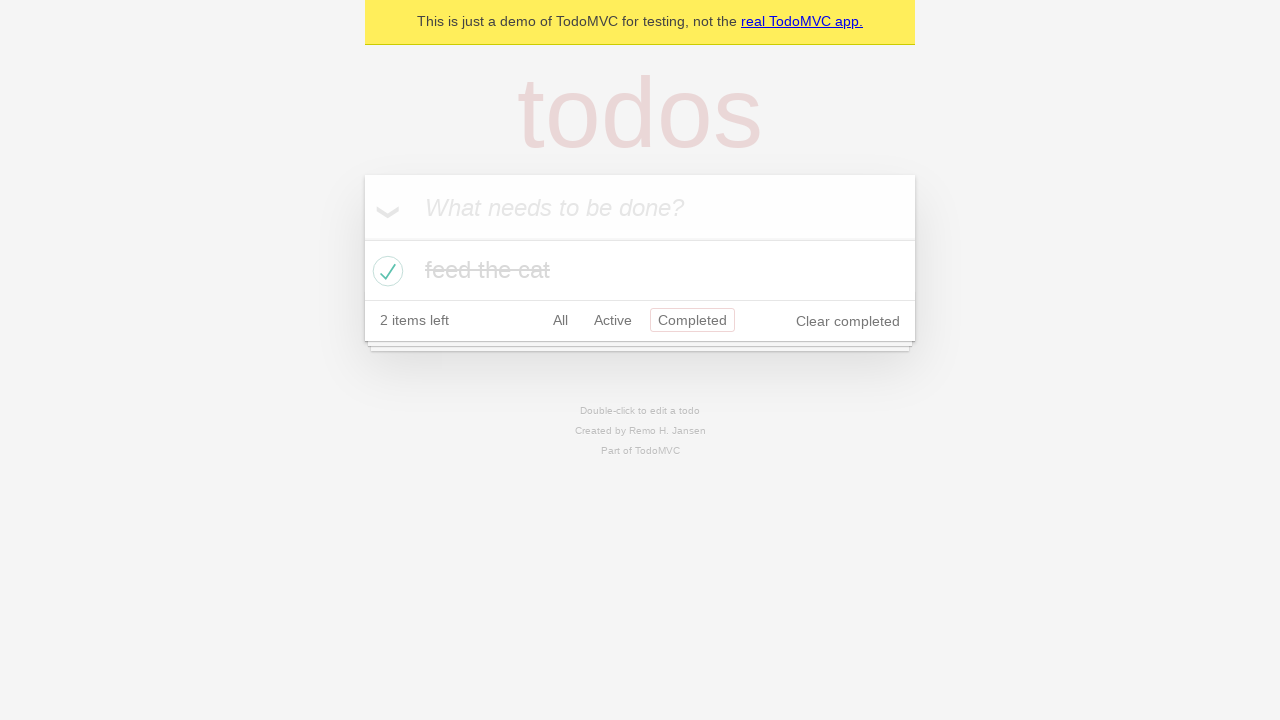

Navigated back to 'Active' filter using browser back button
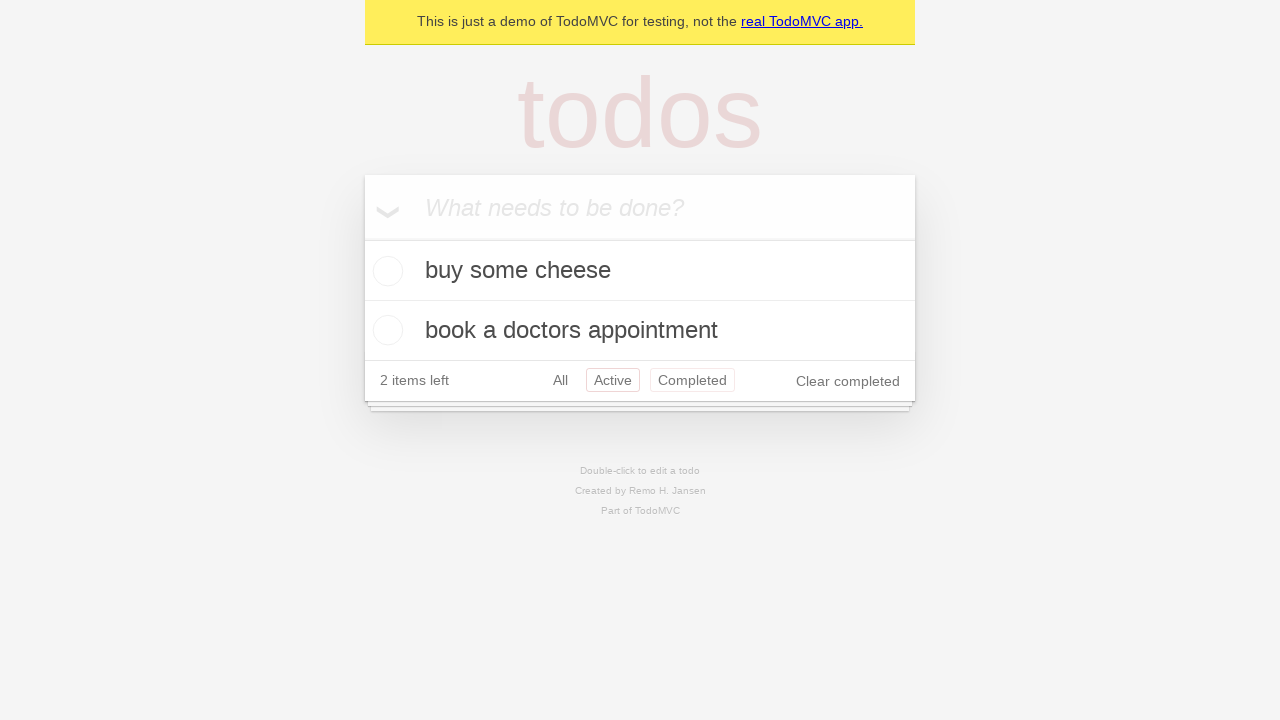

Navigated back to 'All' filter using browser back button
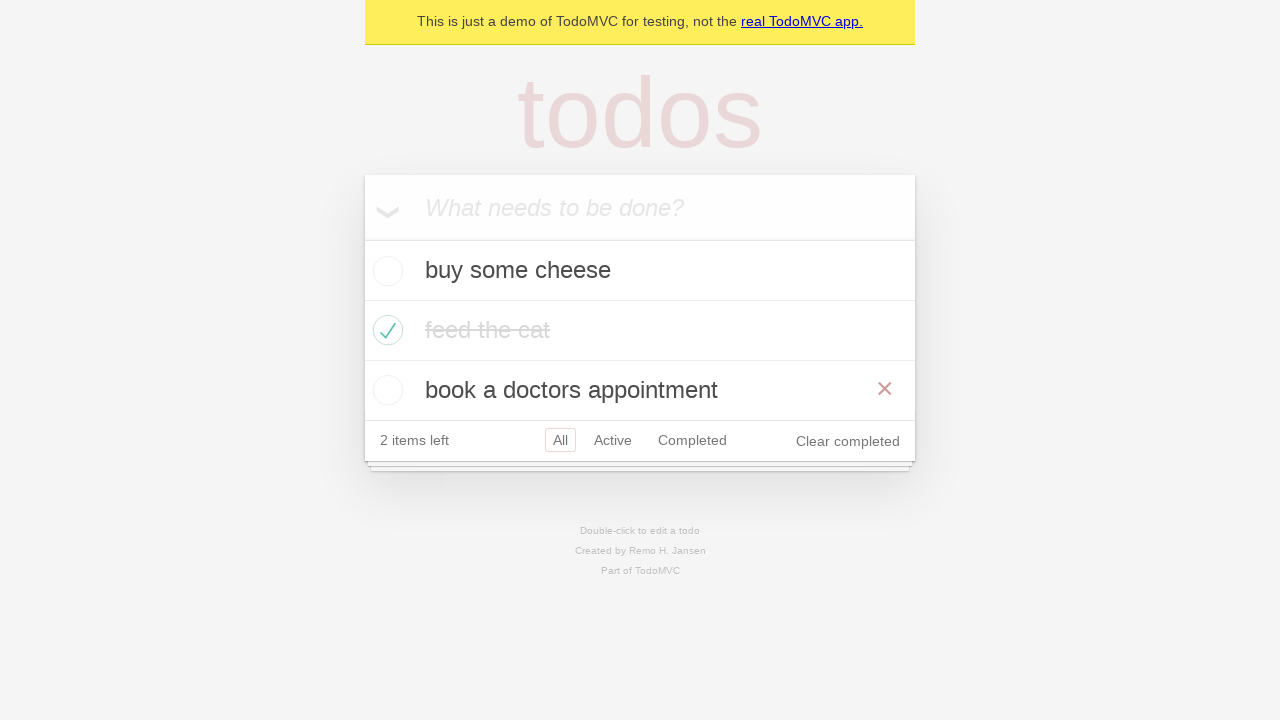

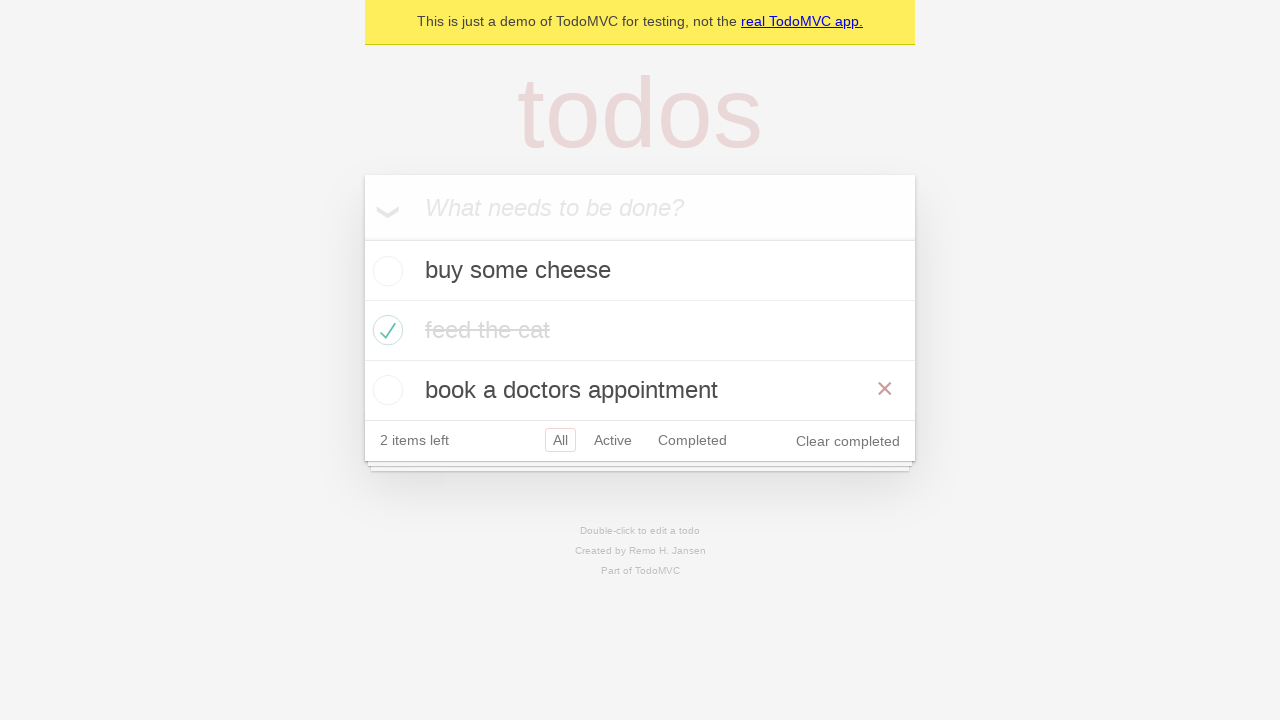